Tests checkbox functionality by toggling the state of two checkboxes - checking the first if unchecked and unchecking the second if checked

Starting URL: https://the-internet.herokuapp.com/checkboxes

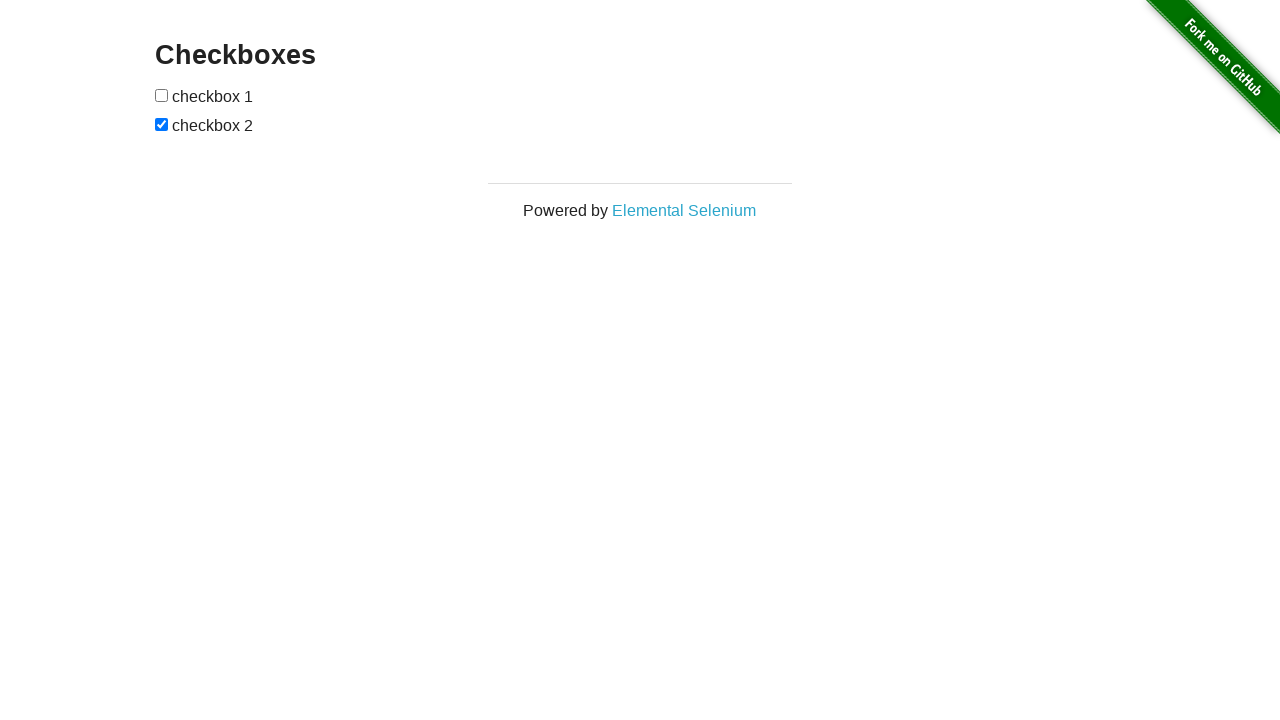

Navigated to the checkboxes page
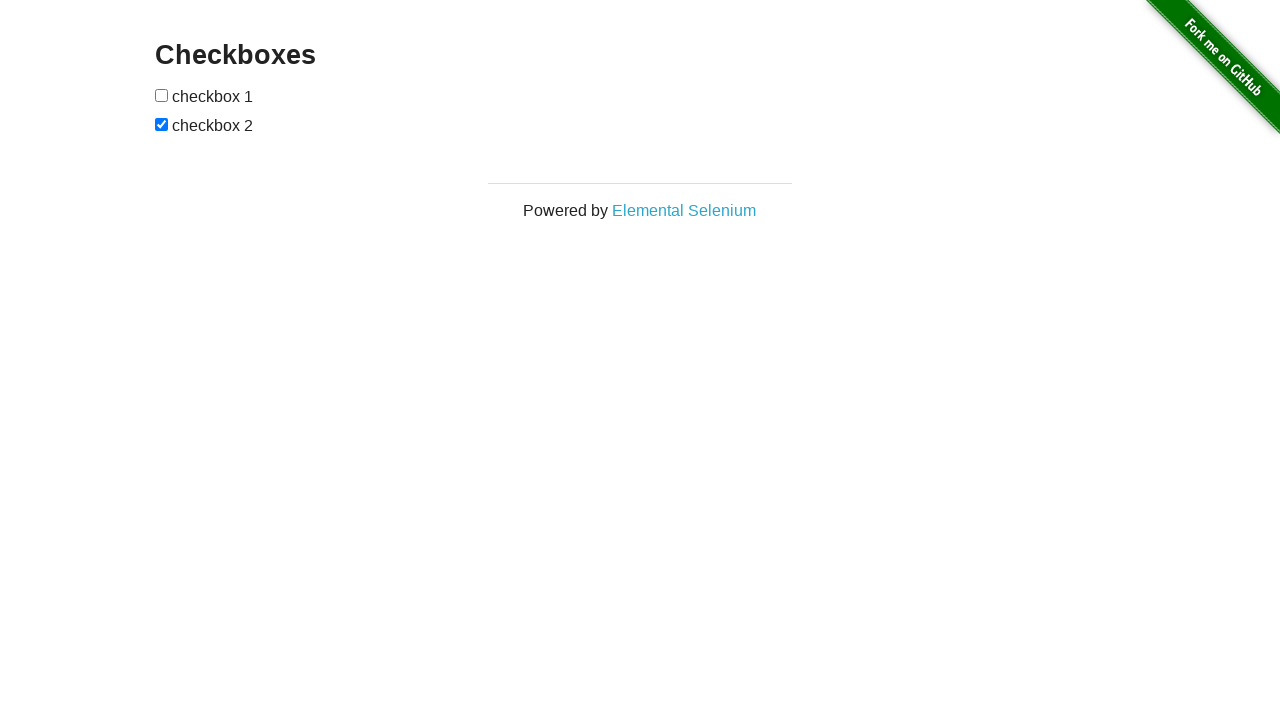

Located first checkbox element
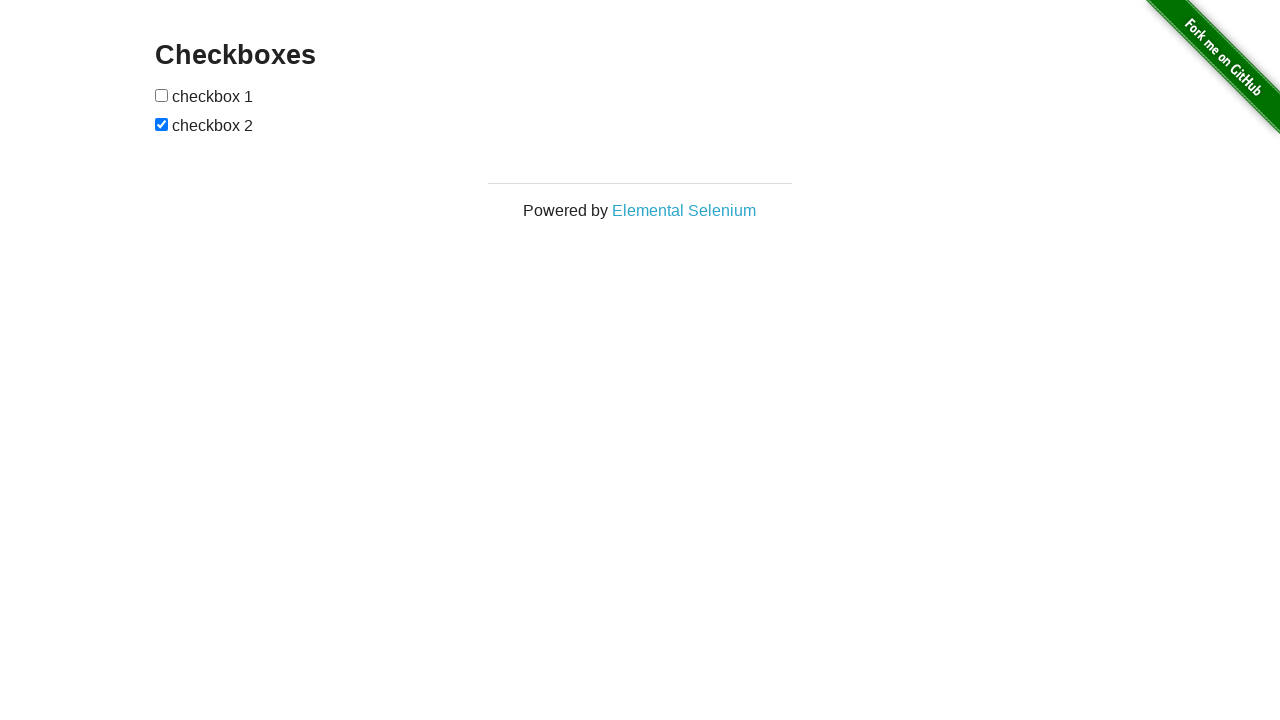

Located second checkbox element
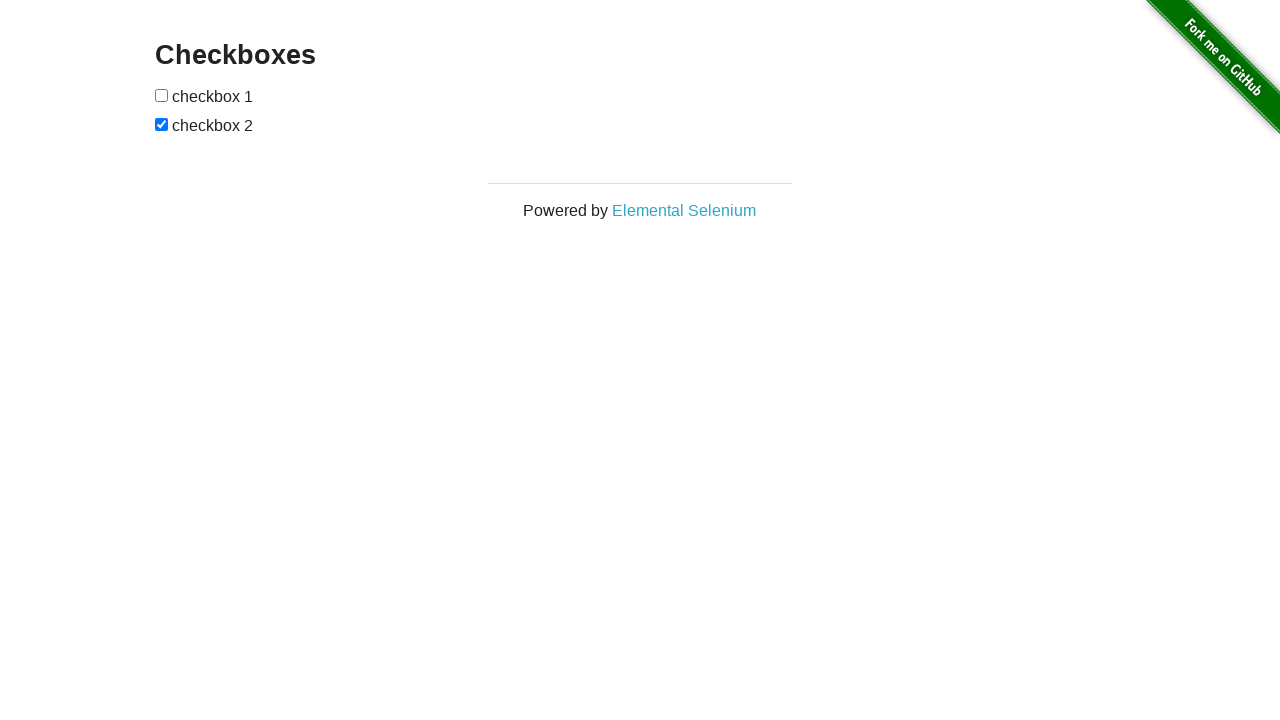

Checked first checkbox state
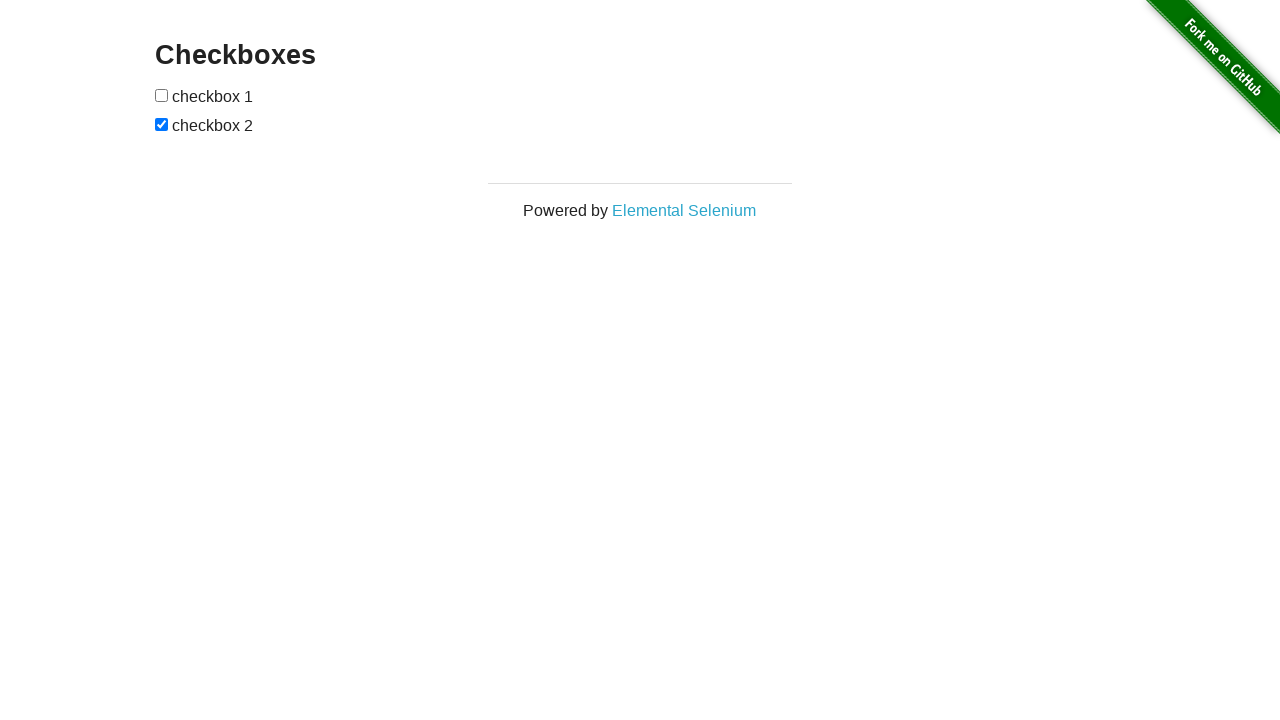

Clicked first checkbox to check it at (162, 95) on #checkboxes > input:nth-child(1)
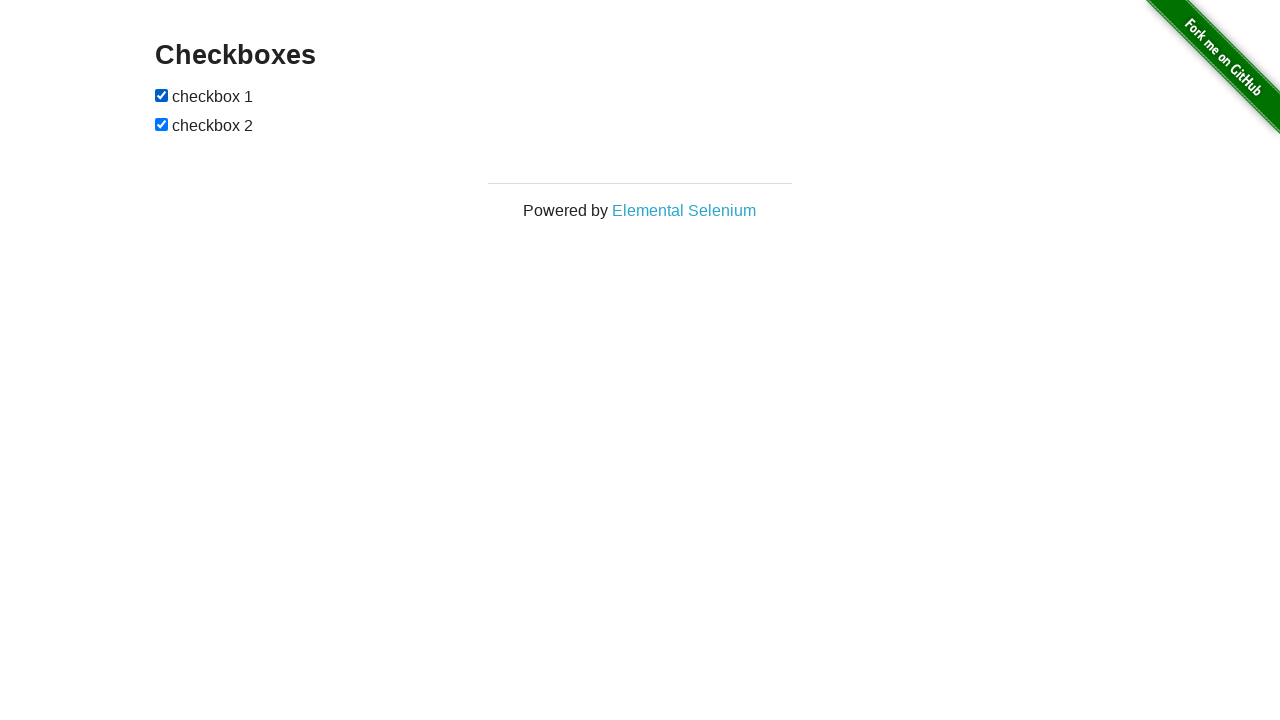

Checked second checkbox state
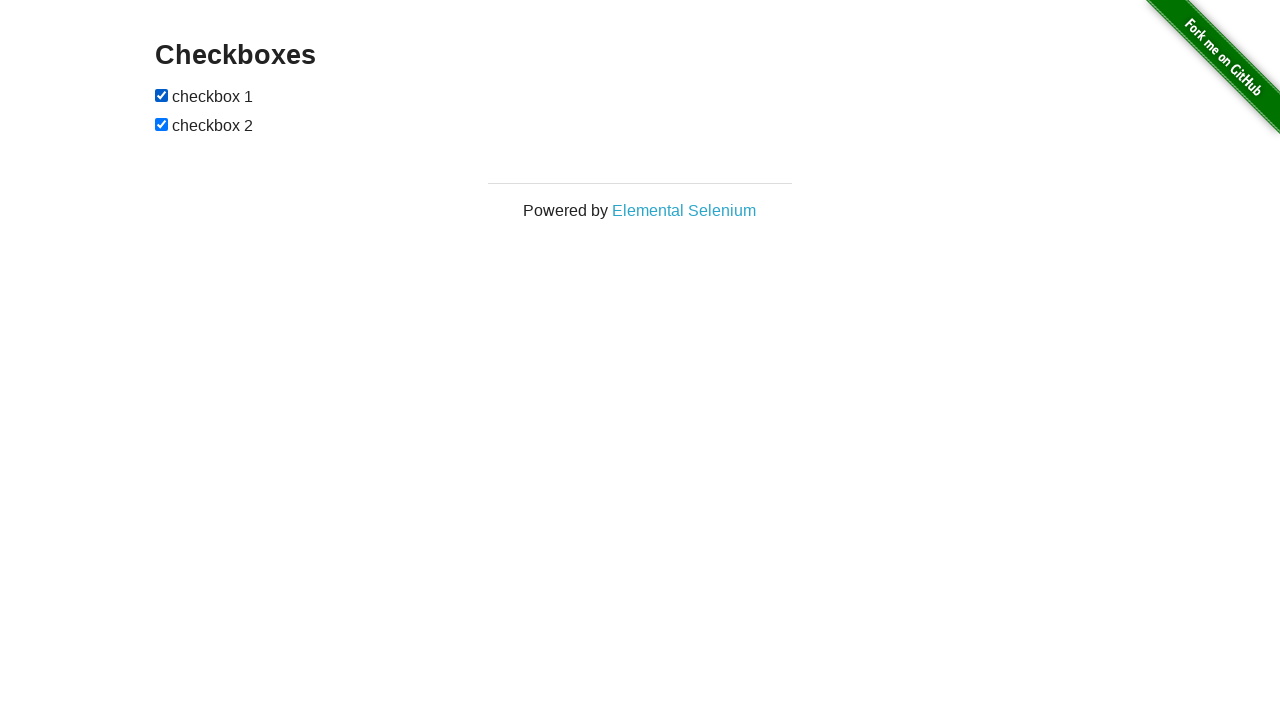

Clicked second checkbox to uncheck it at (162, 124) on #checkboxes > input:nth-child(3)
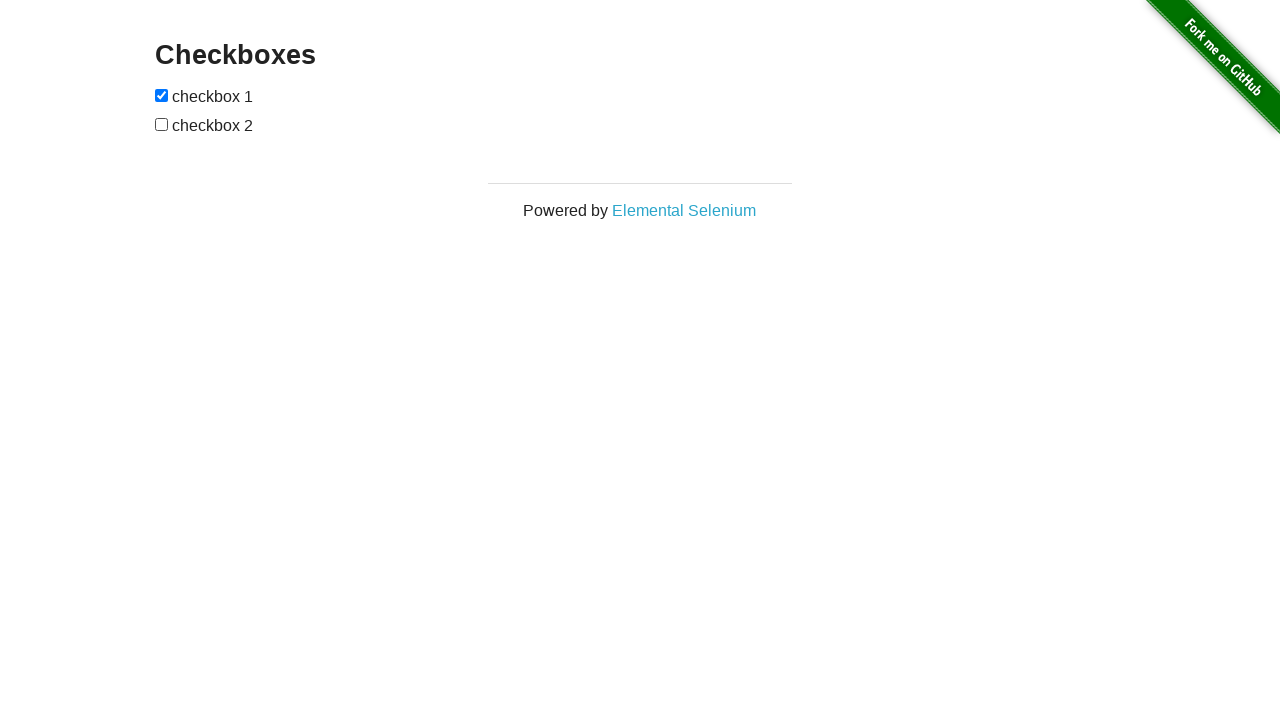

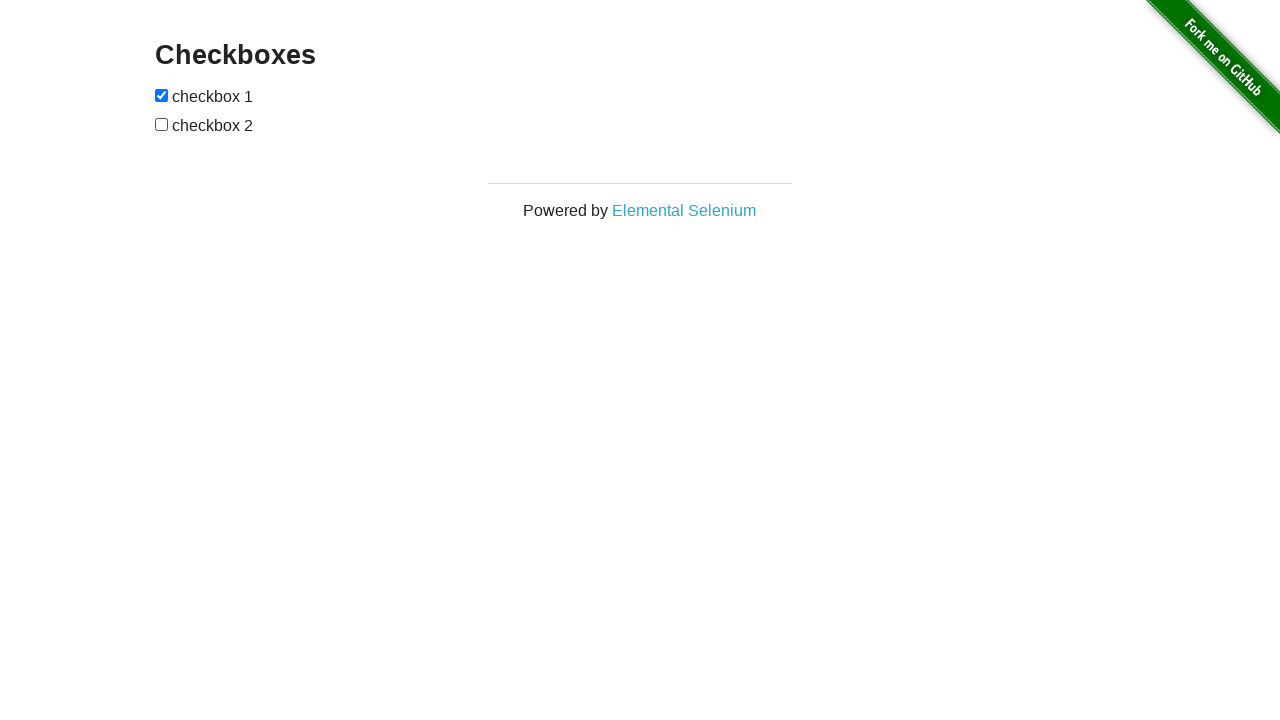